Tests that todo data persists after page reload

Starting URL: https://demo.playwright.dev/todomvc

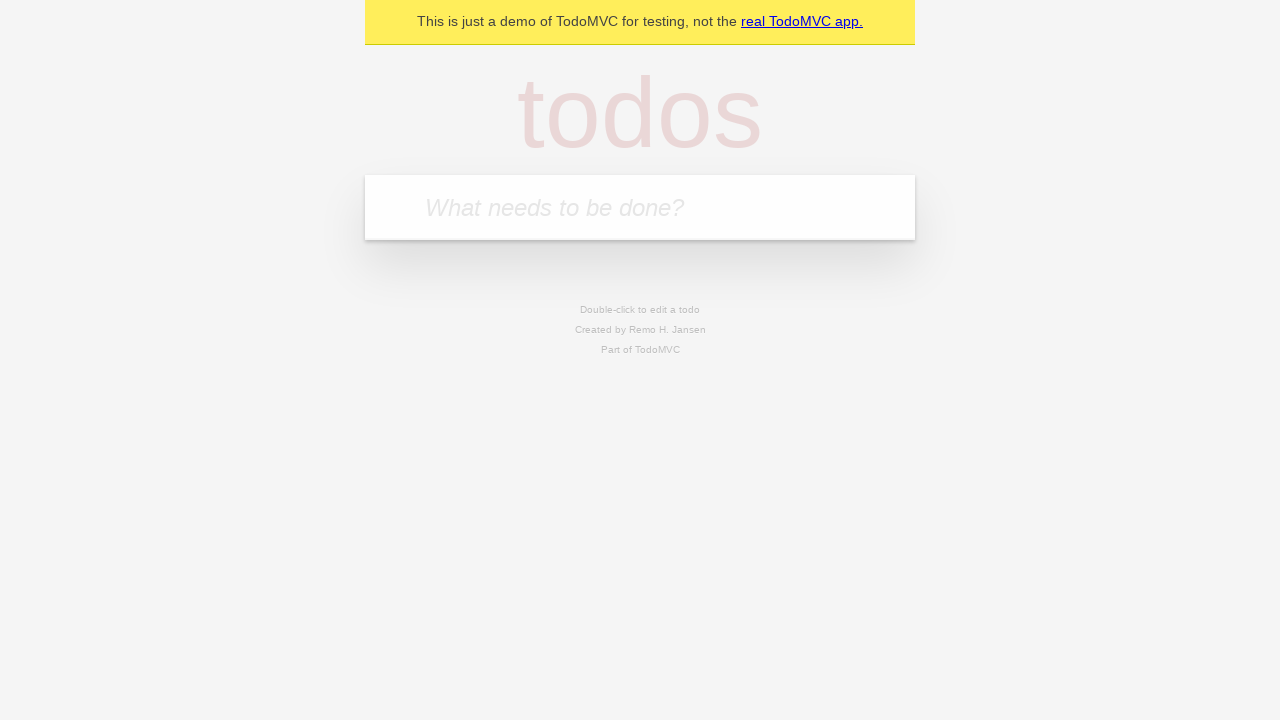

Filled todo input with 'buy some cheese' on internal:attr=[placeholder="What needs to be done?"i]
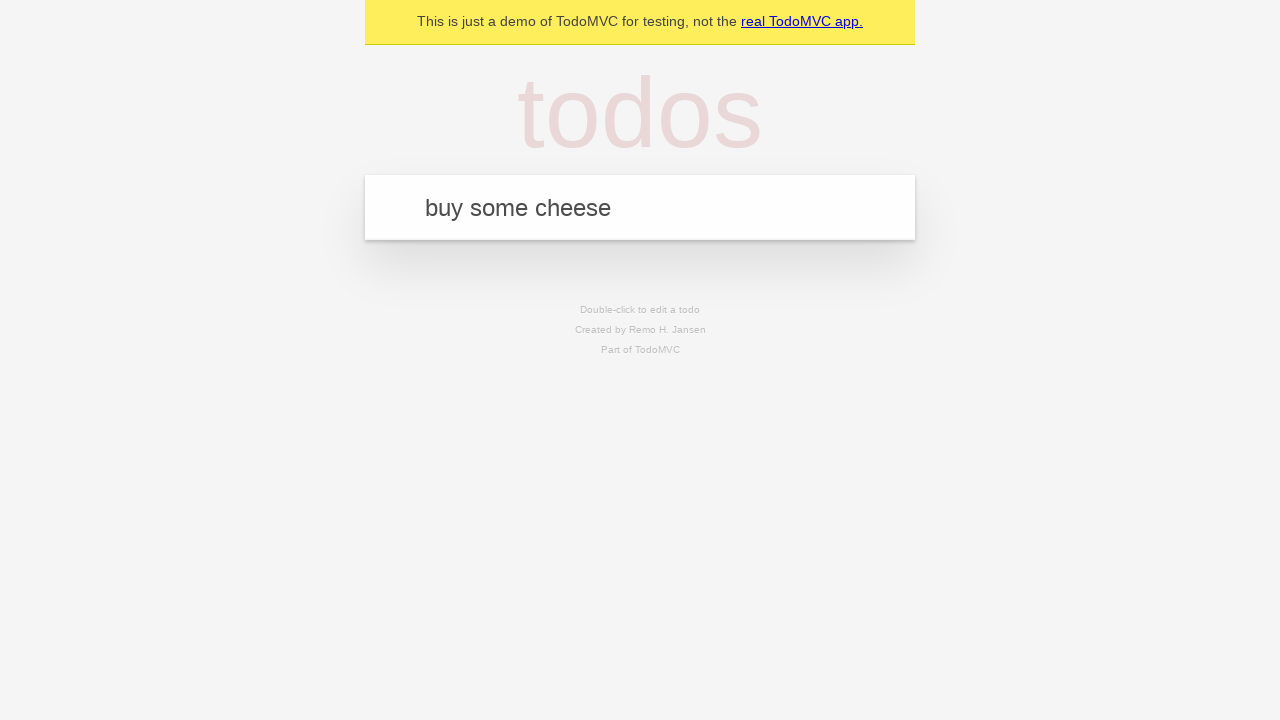

Pressed Enter to create first todo on internal:attr=[placeholder="What needs to be done?"i]
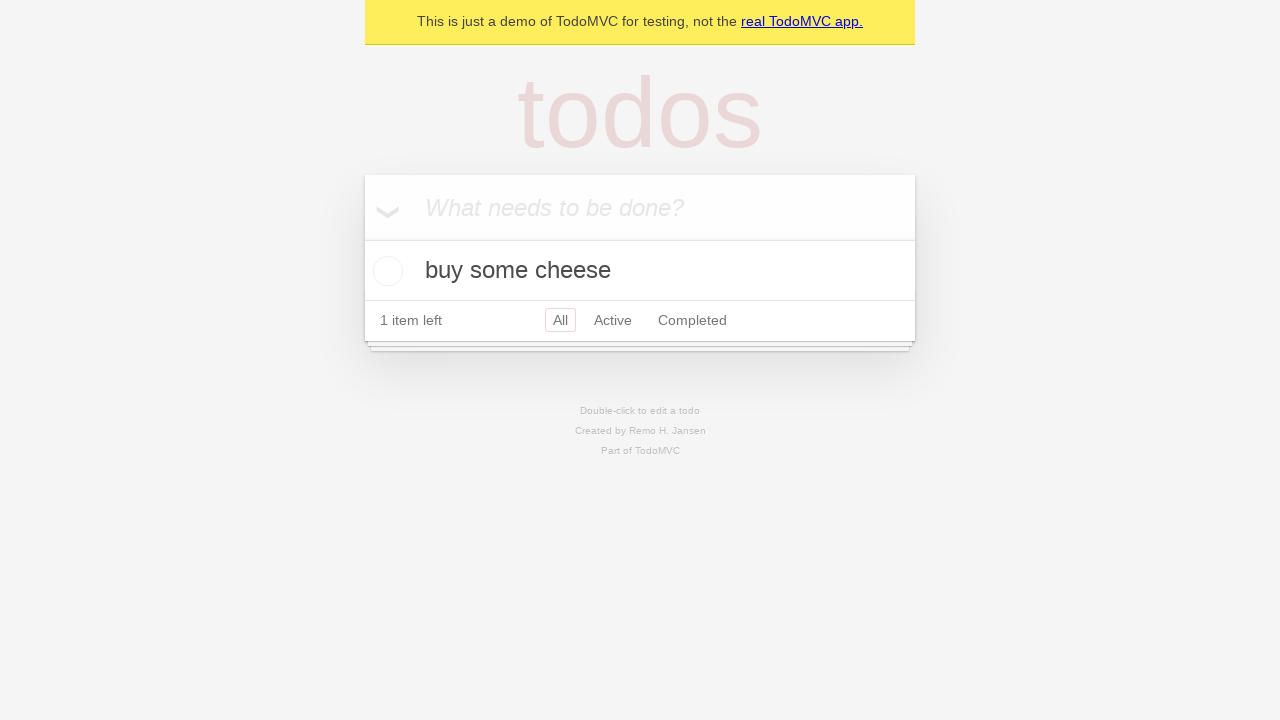

Filled todo input with 'feed the cat' on internal:attr=[placeholder="What needs to be done?"i]
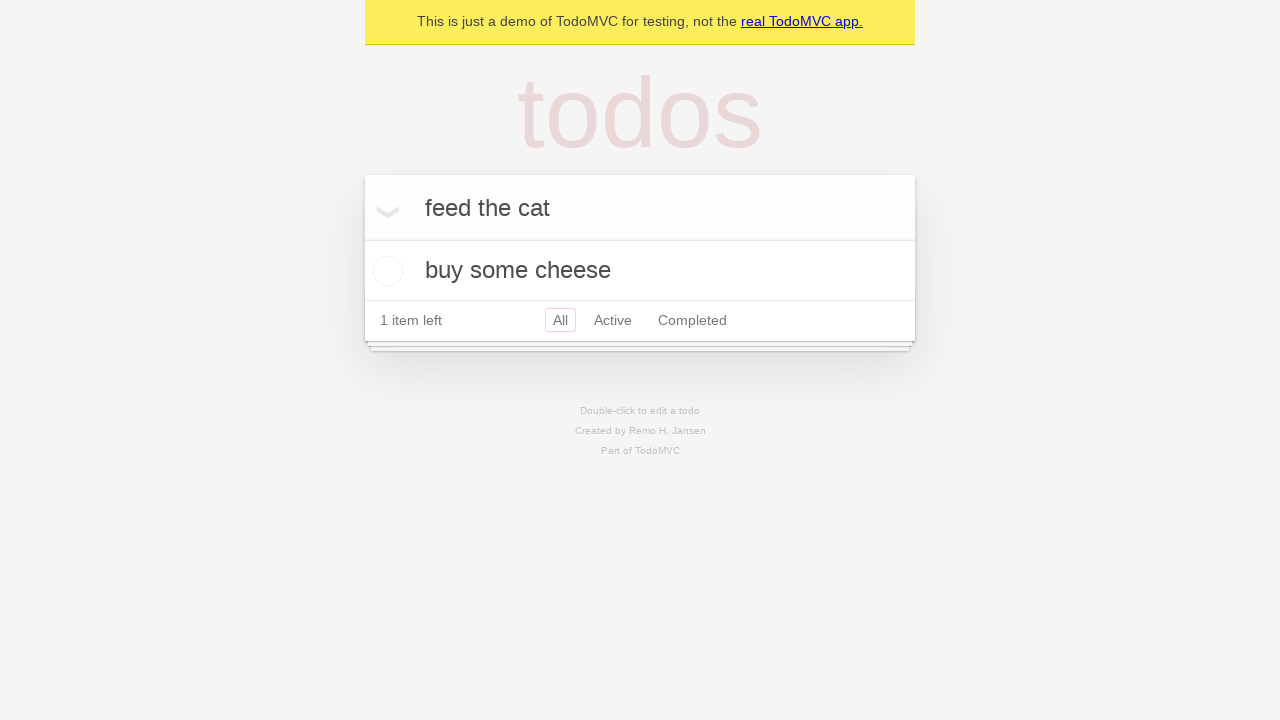

Pressed Enter to create second todo on internal:attr=[placeholder="What needs to be done?"i]
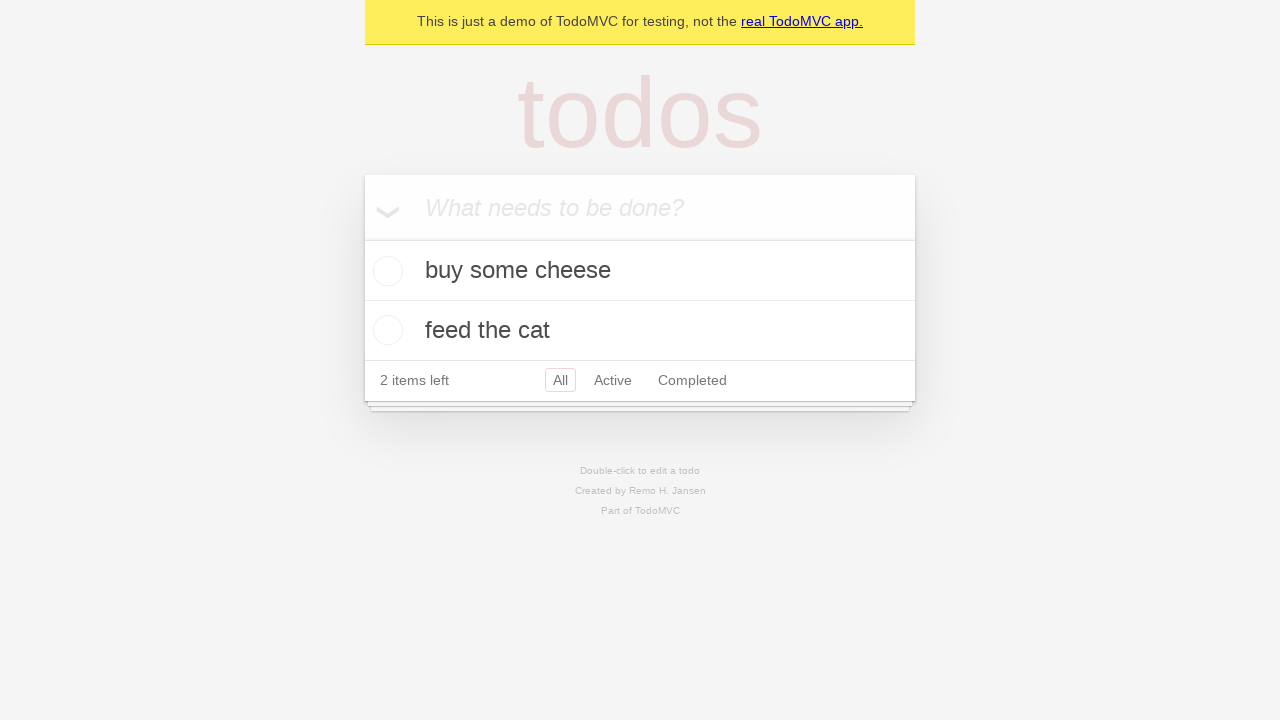

Checked first todo item at (385, 271) on internal:testid=[data-testid="todo-item"s] >> nth=0 >> internal:role=checkbox
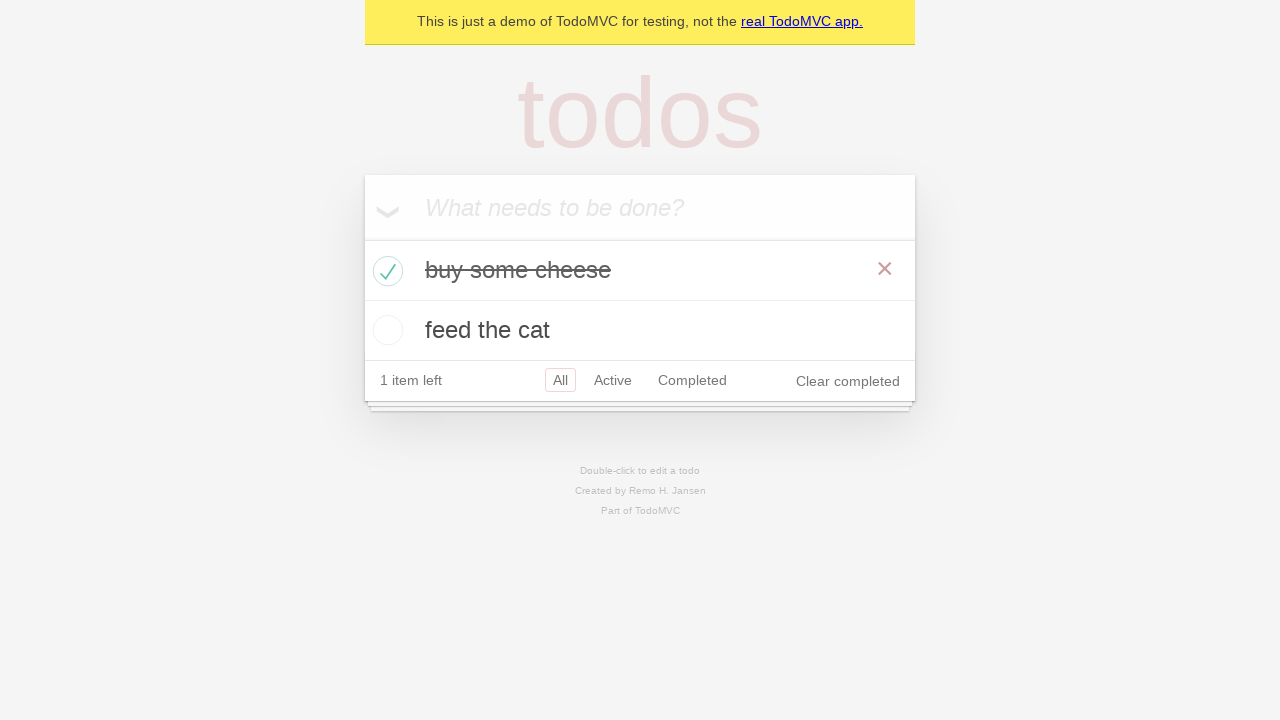

Reloaded the page to test data persistence
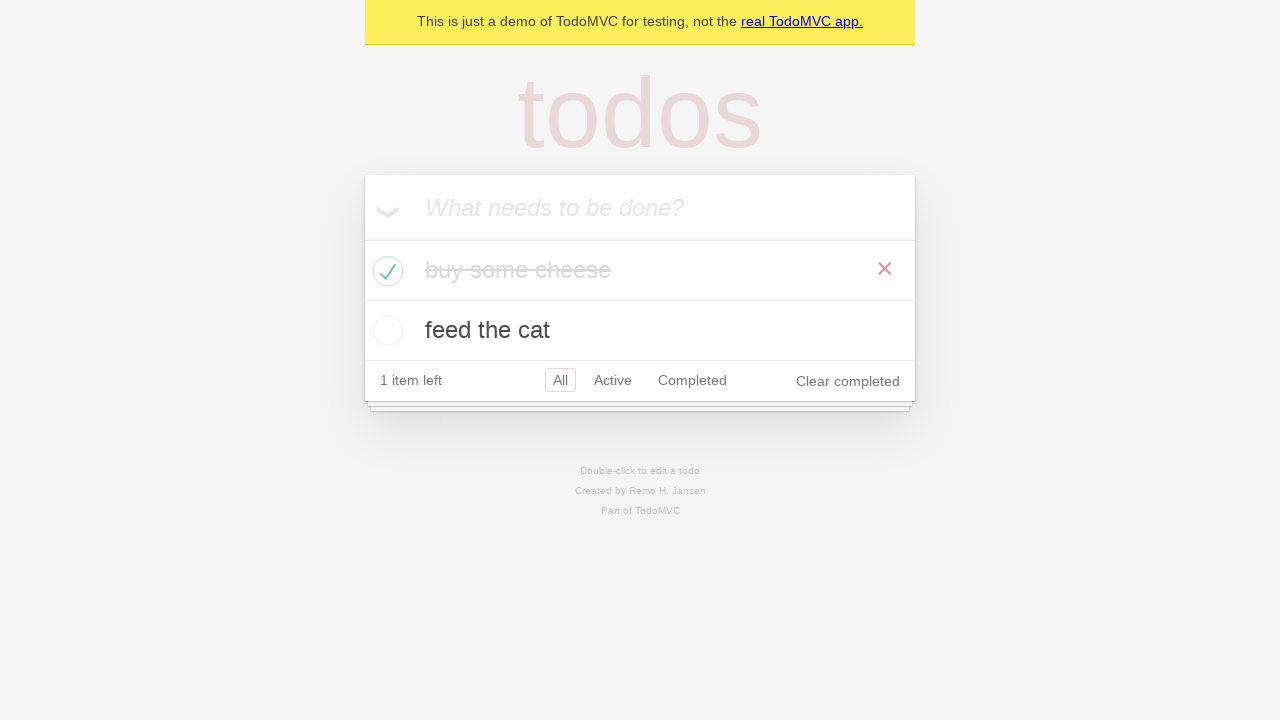

Todo items loaded after page reload
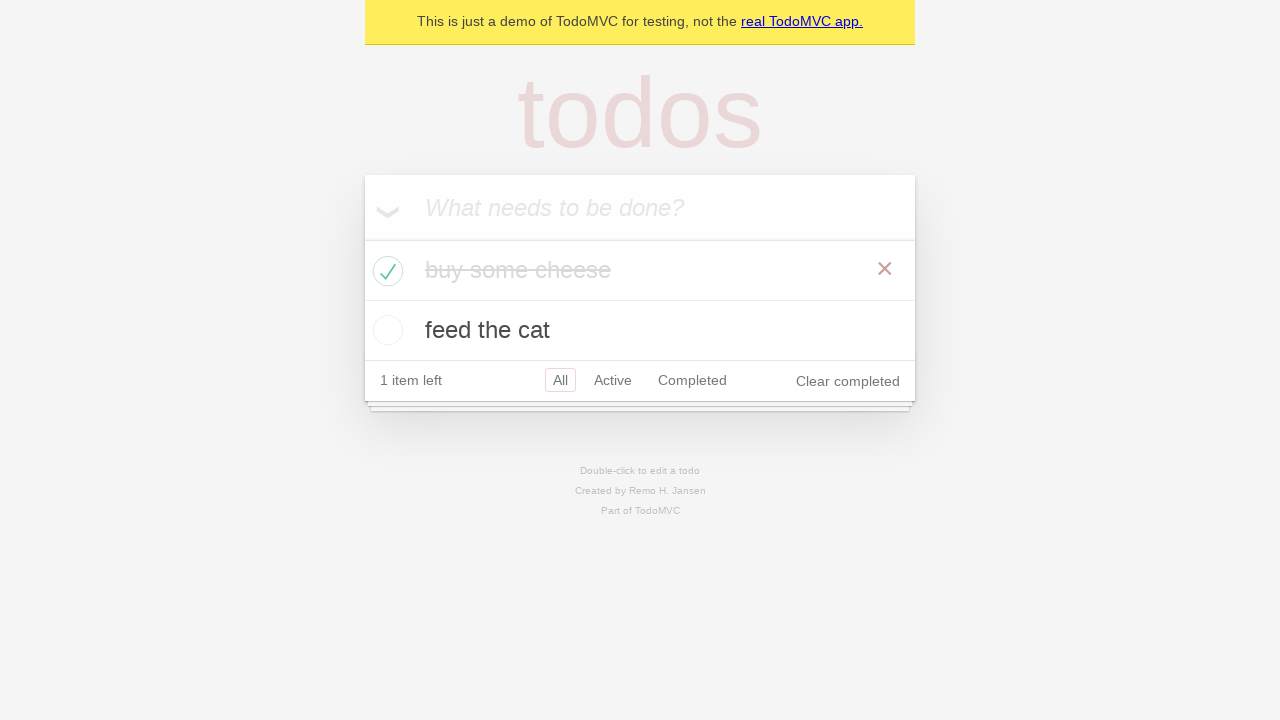

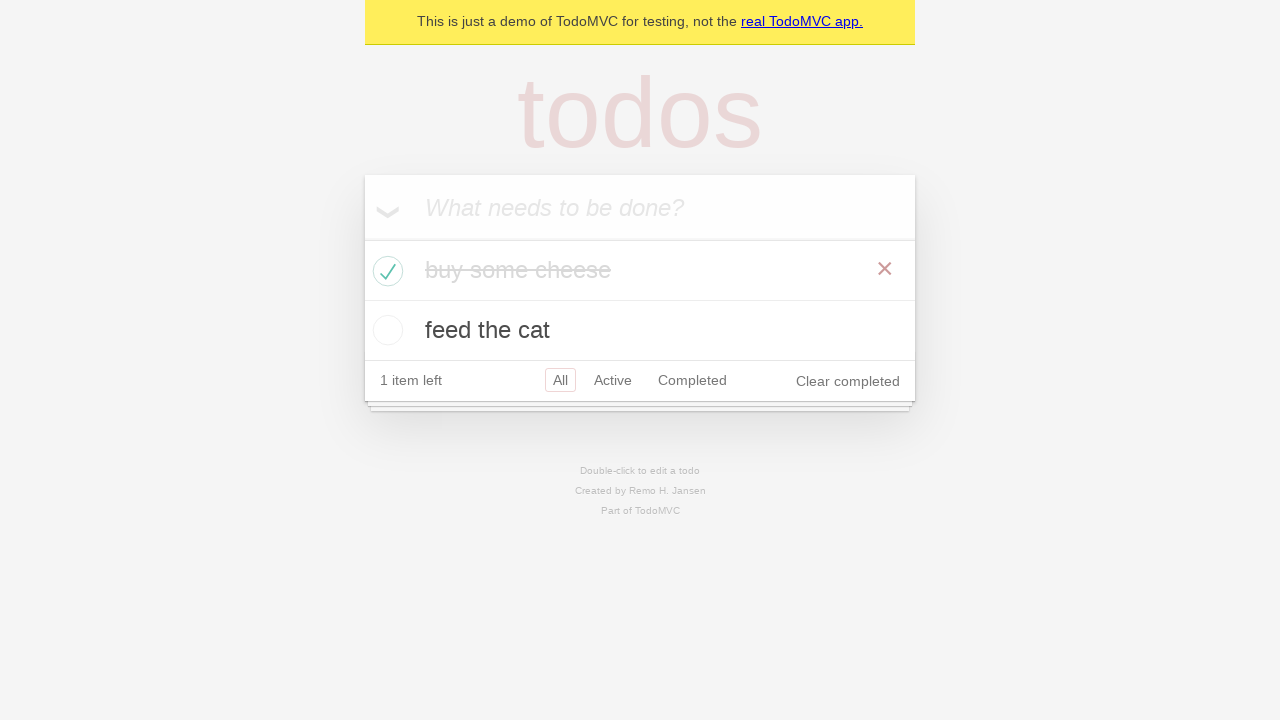